Tests window switching functionality by clicking a link that opens a new window, switching to the new window, and verifying the content on the new page

Starting URL: https://the-internet.herokuapp.com/windows

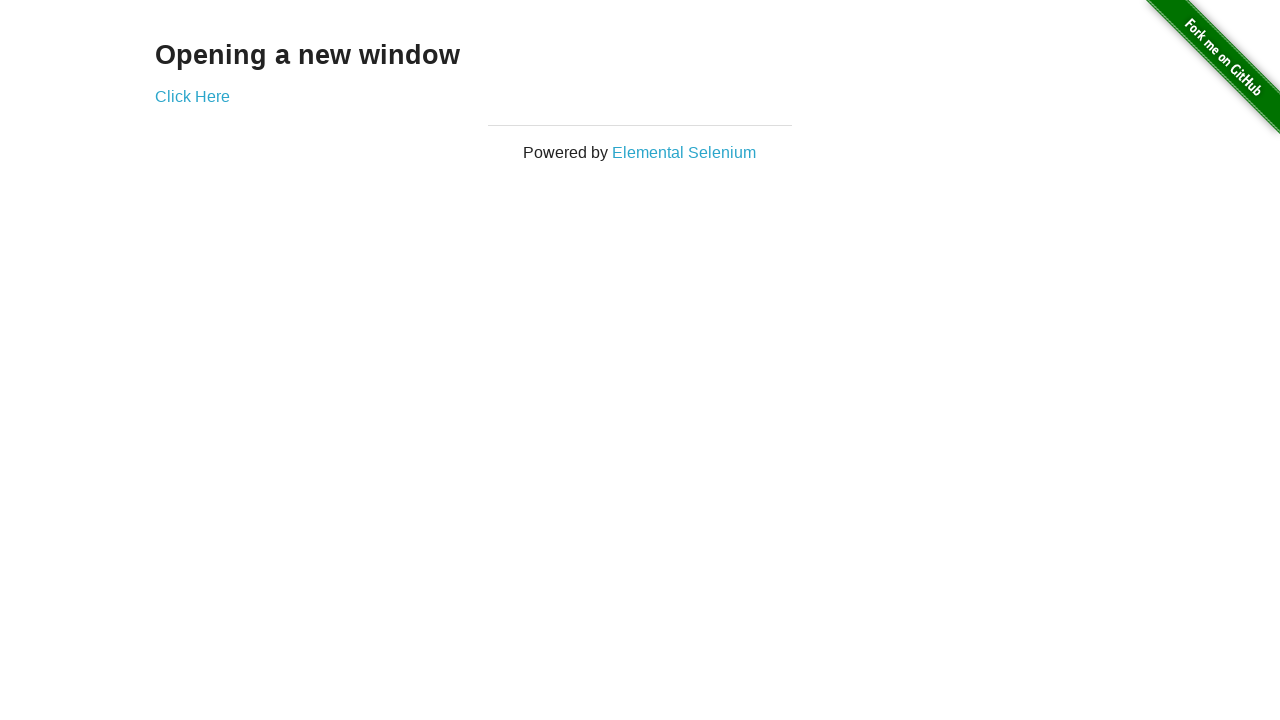

Clicked 'Click Here' link to open new window at (192, 96) on text=Click Here
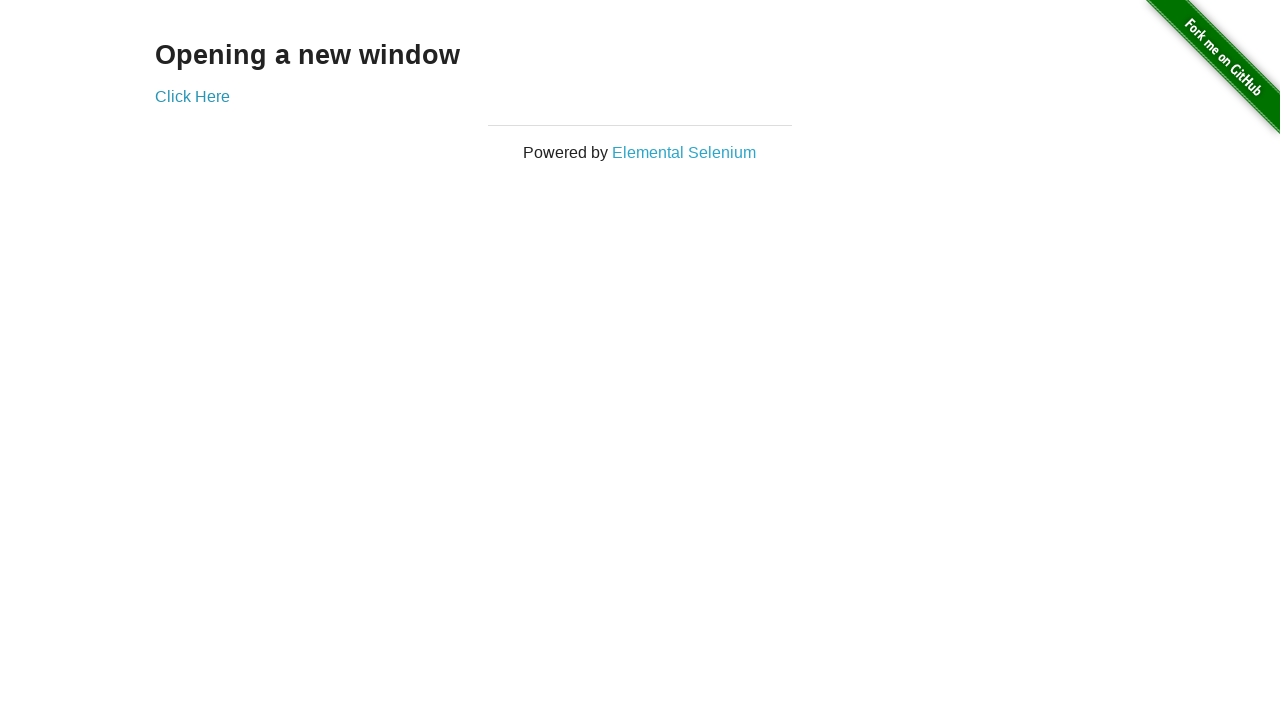

Captured new window/page reference
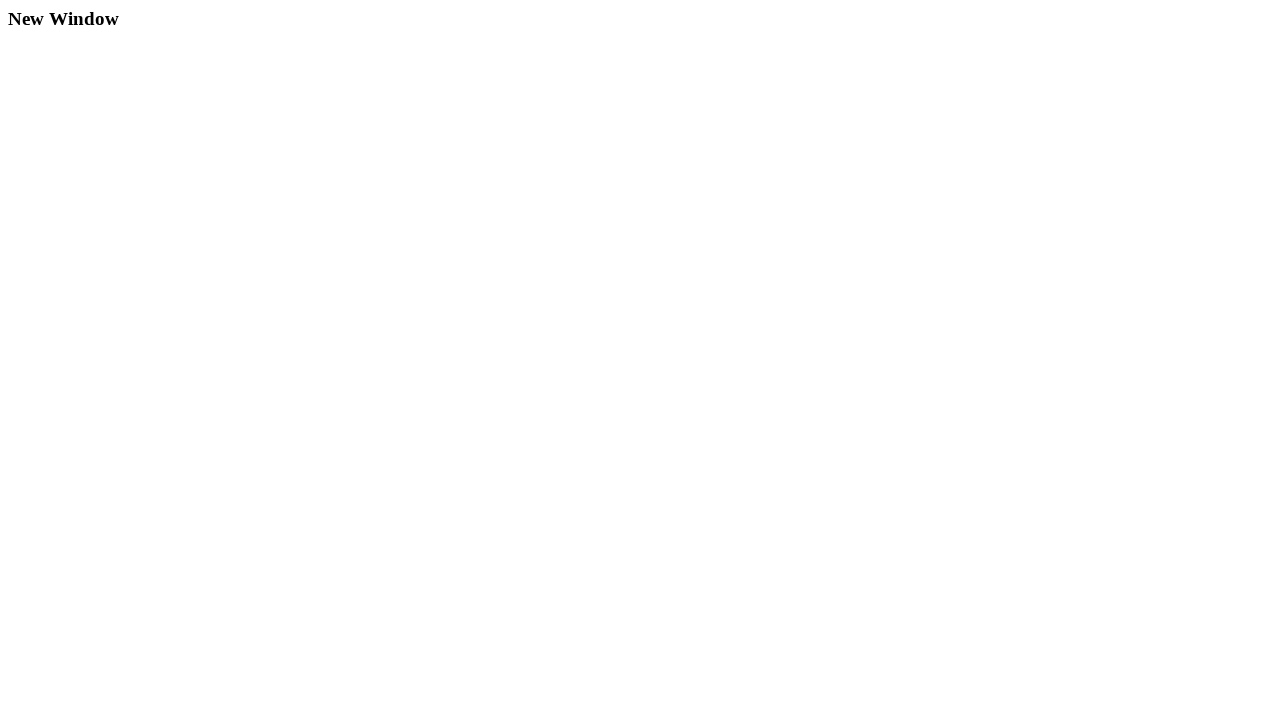

New page finished loading
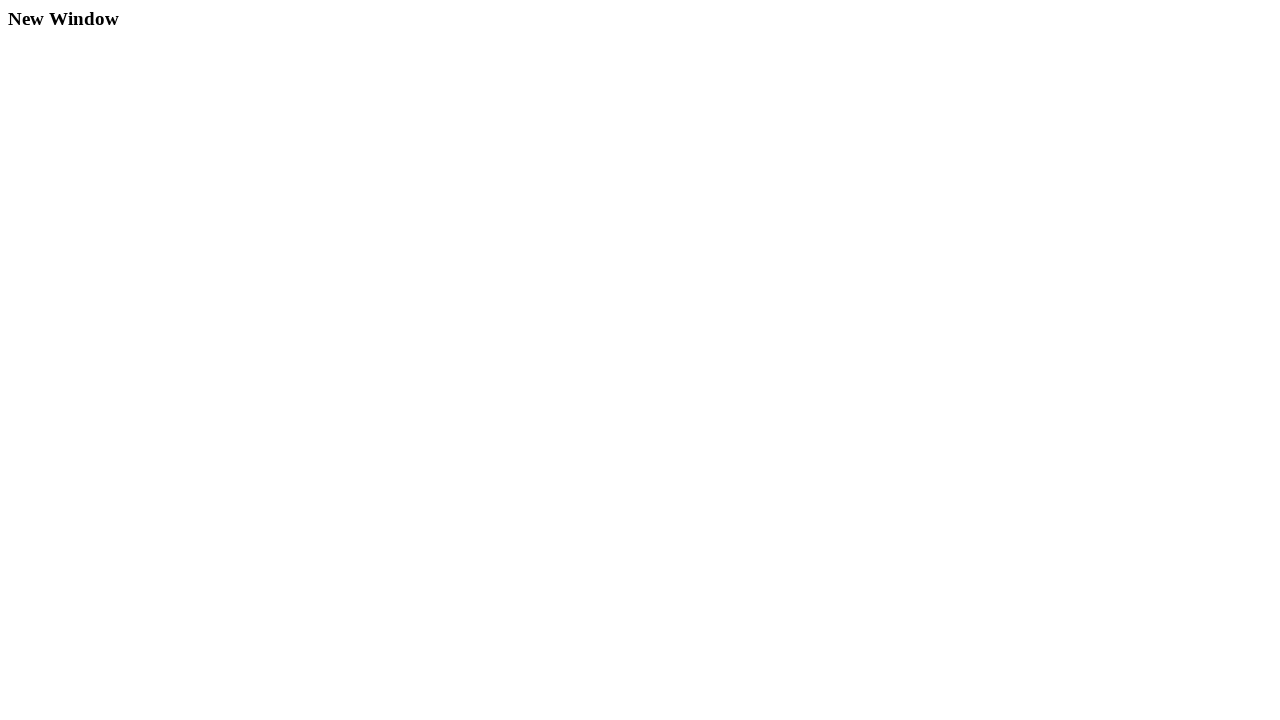

Located example content div on new page
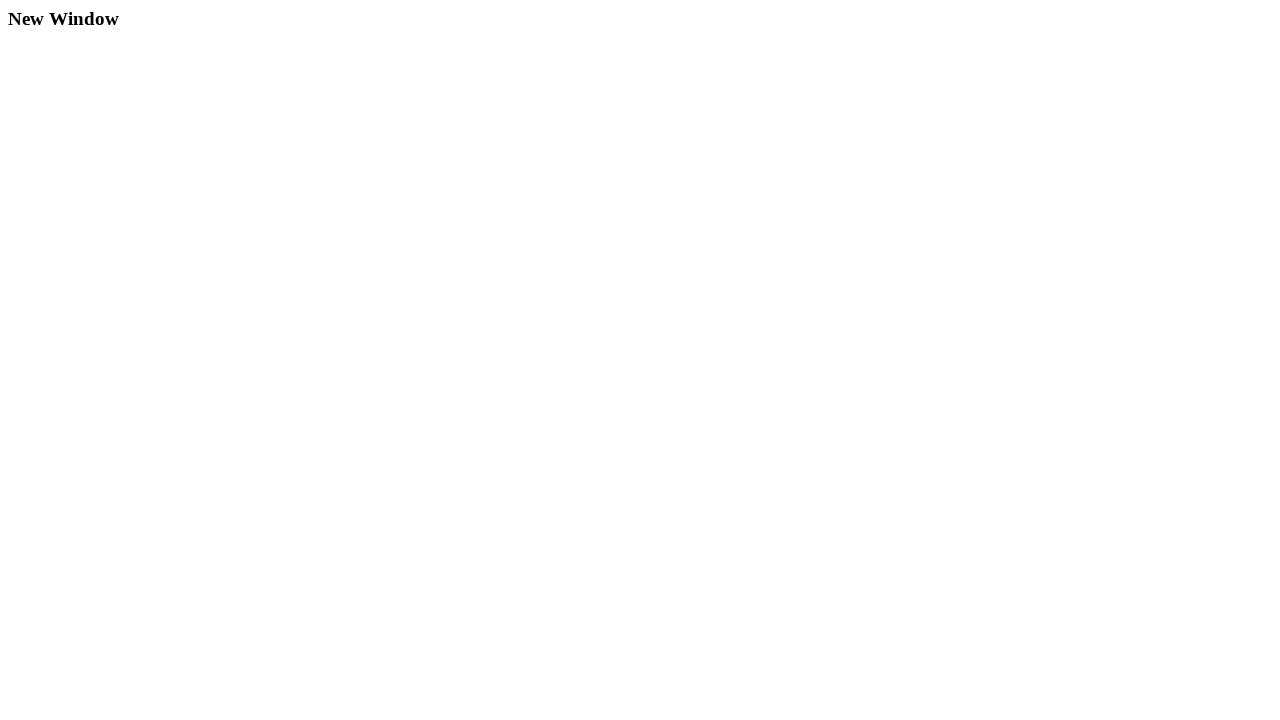

Extracted text content from new window: '
  New Window
'
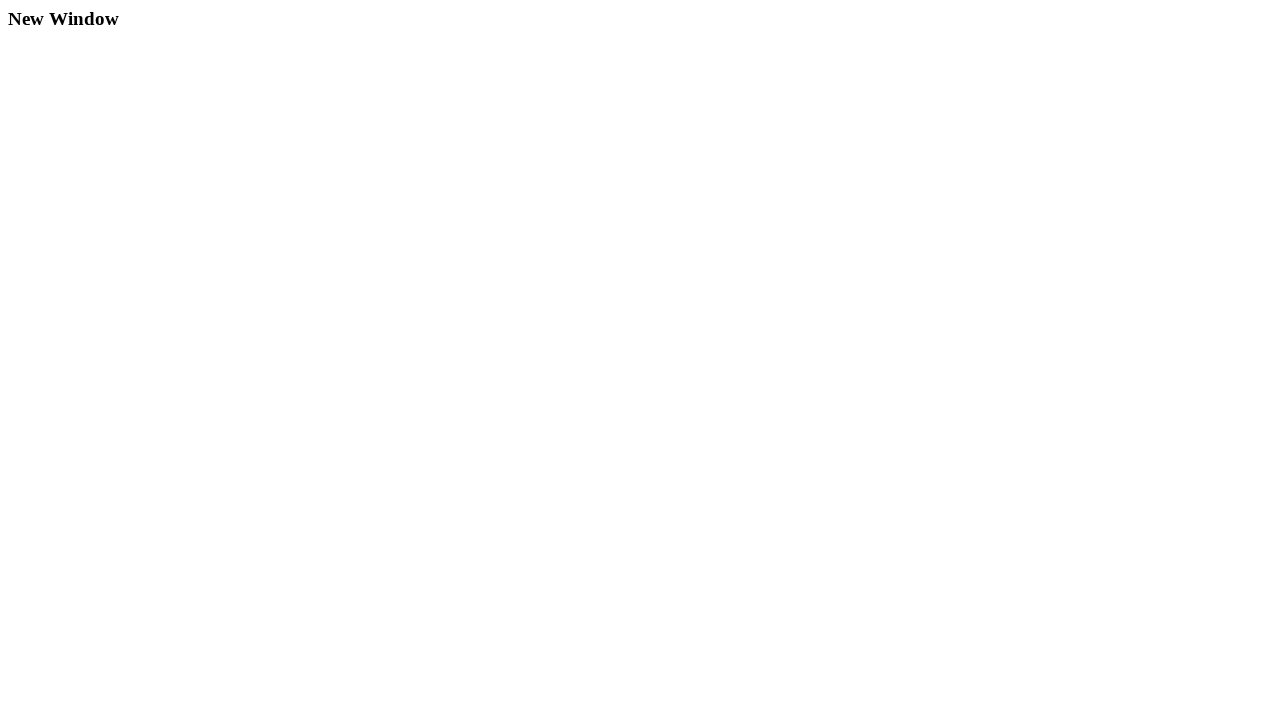

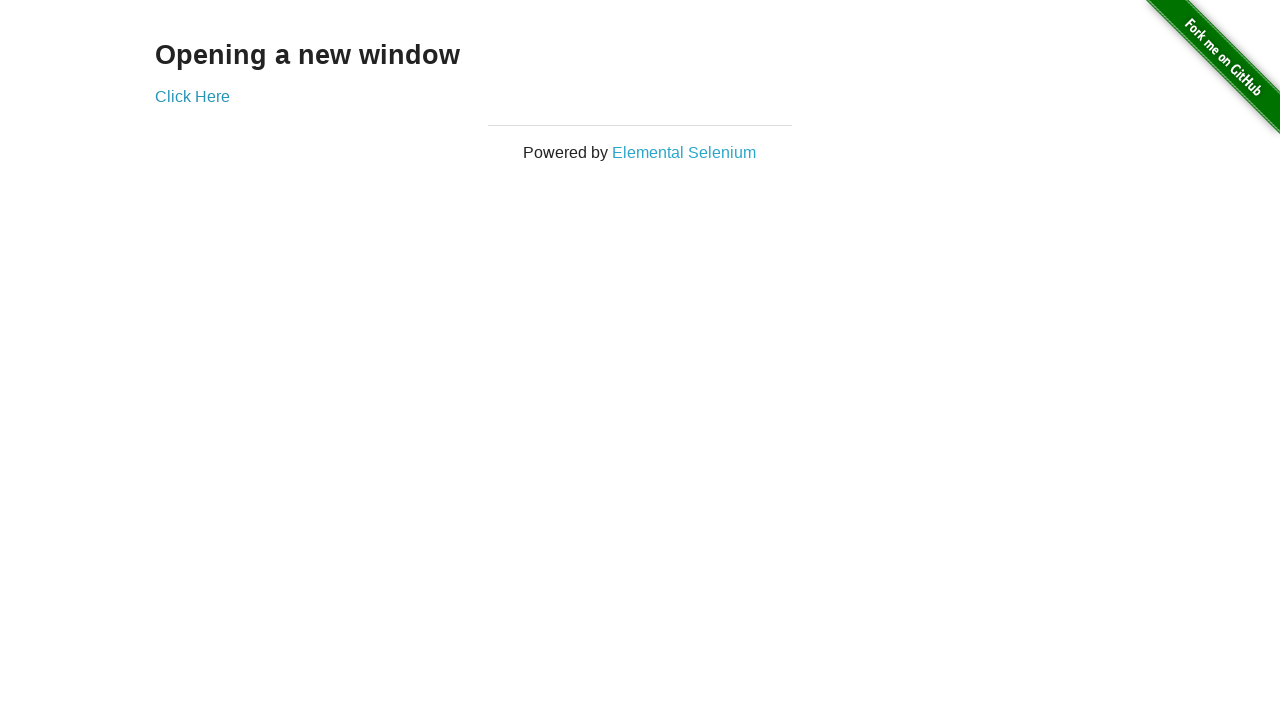